Tests the user registration flow on Parabank demo site by clicking the Register link and filling out the registration form with personal information including name, address, phone, password, and SSN.

Starting URL: https://parabank.parasoft.com/parabank/index.htm

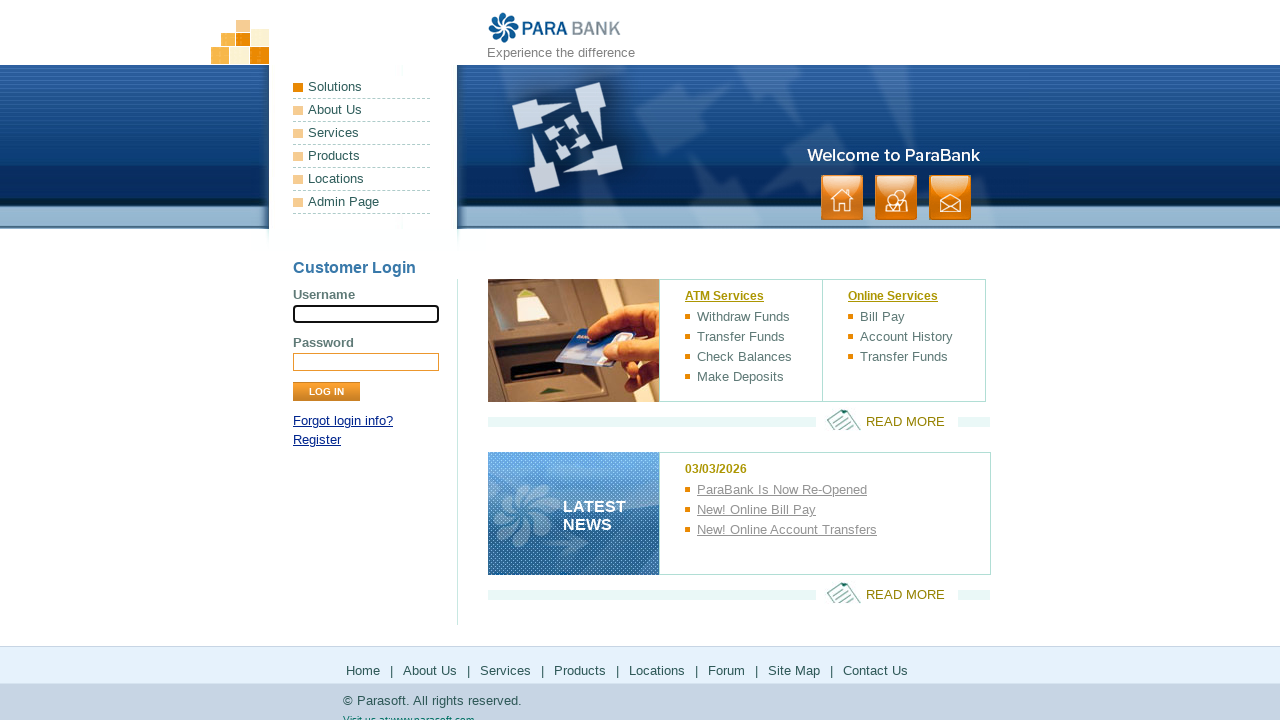

Clicked Register link at (317, 440) on text=Register
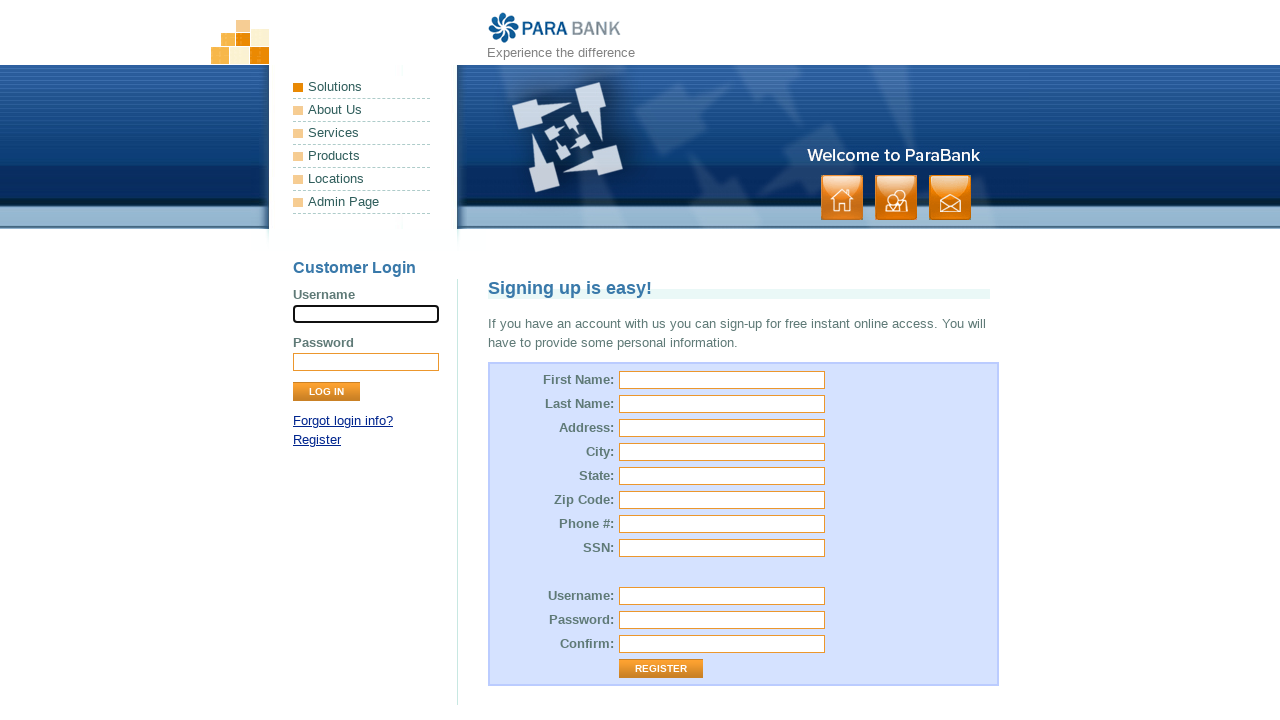

Registration form loaded with firstName field visible
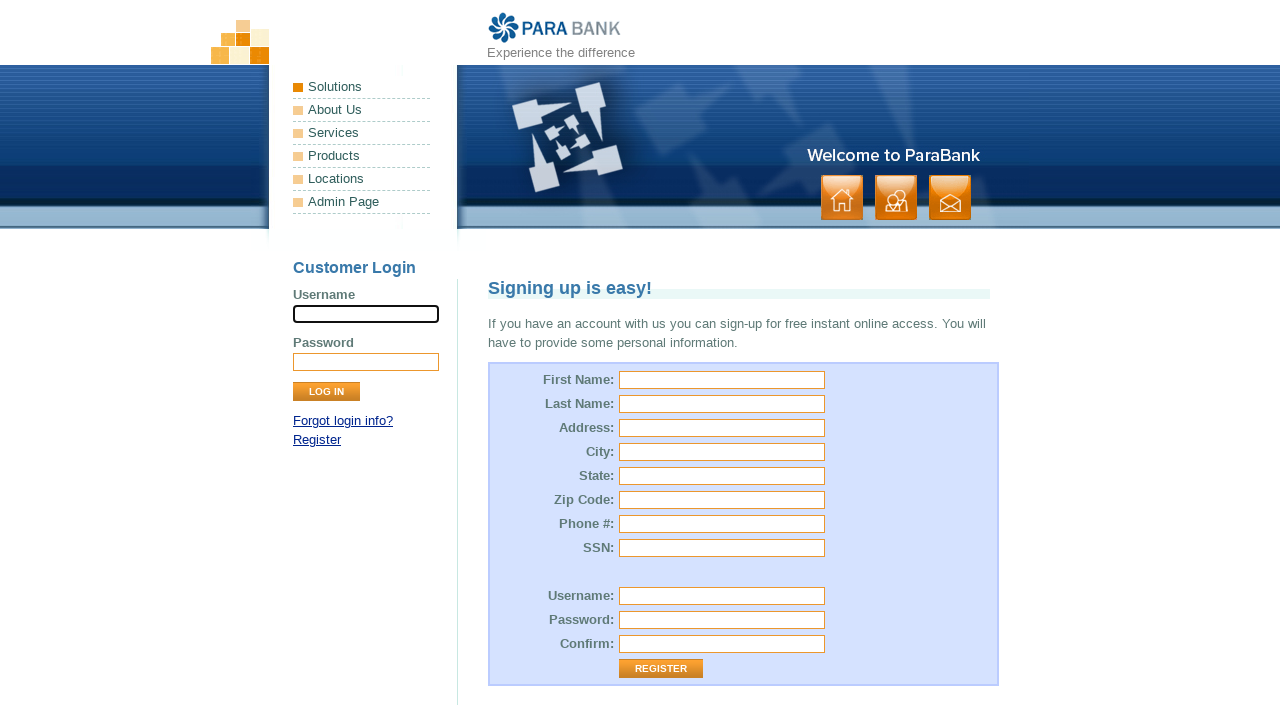

Filled firstName field with 'gaurav' on #customer\.firstName
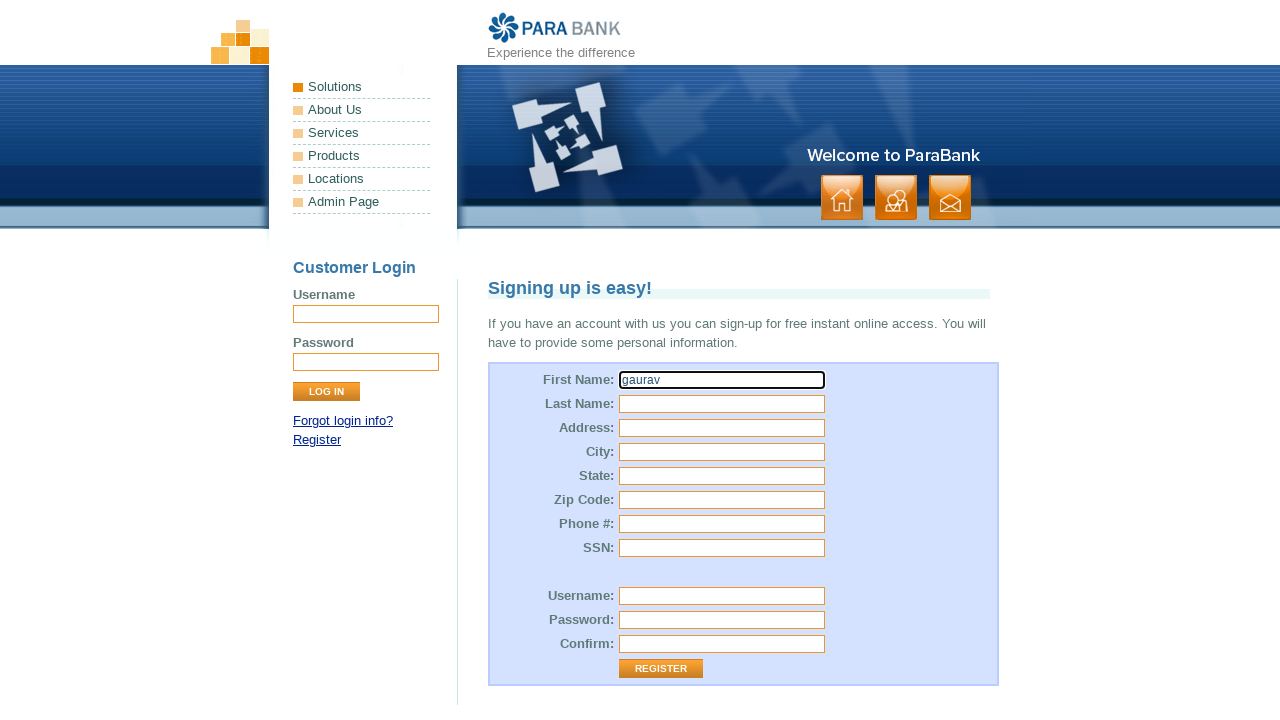

Filled lastName field with 'dave' on #customer\.lastName
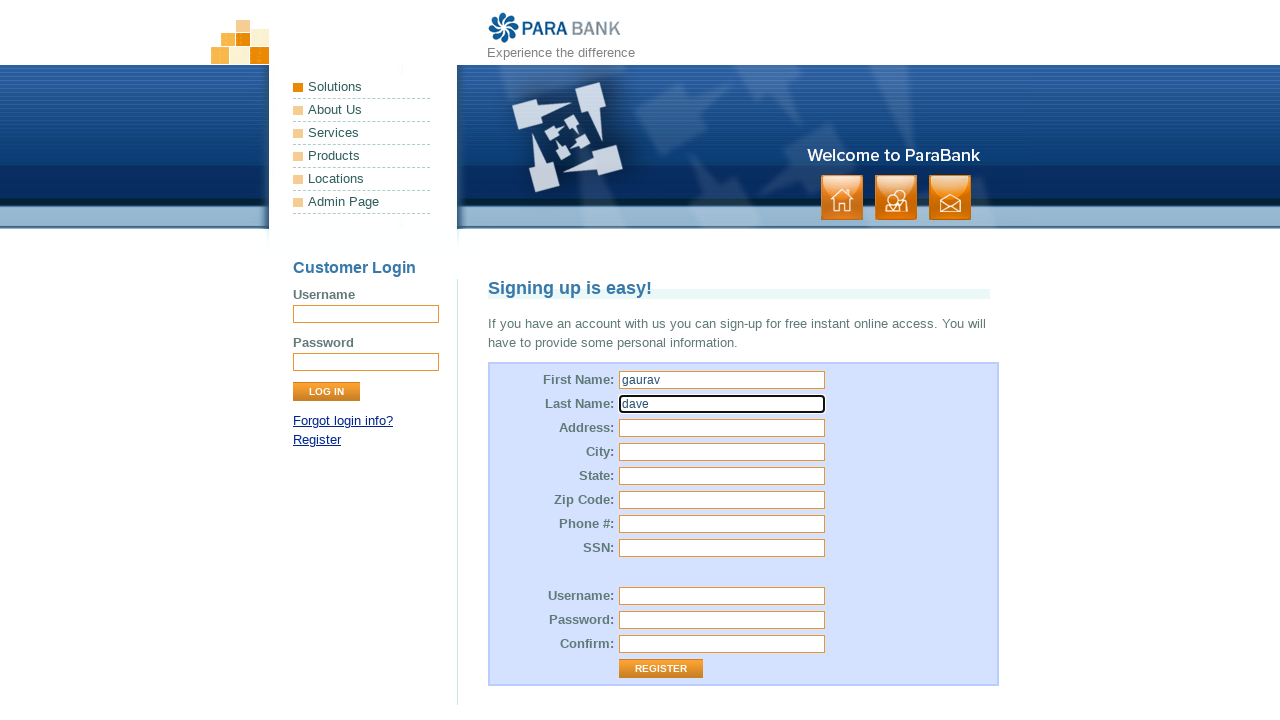

Filled street address field with 'Moti Chowk, brahampuri' on #customer\.address\.street
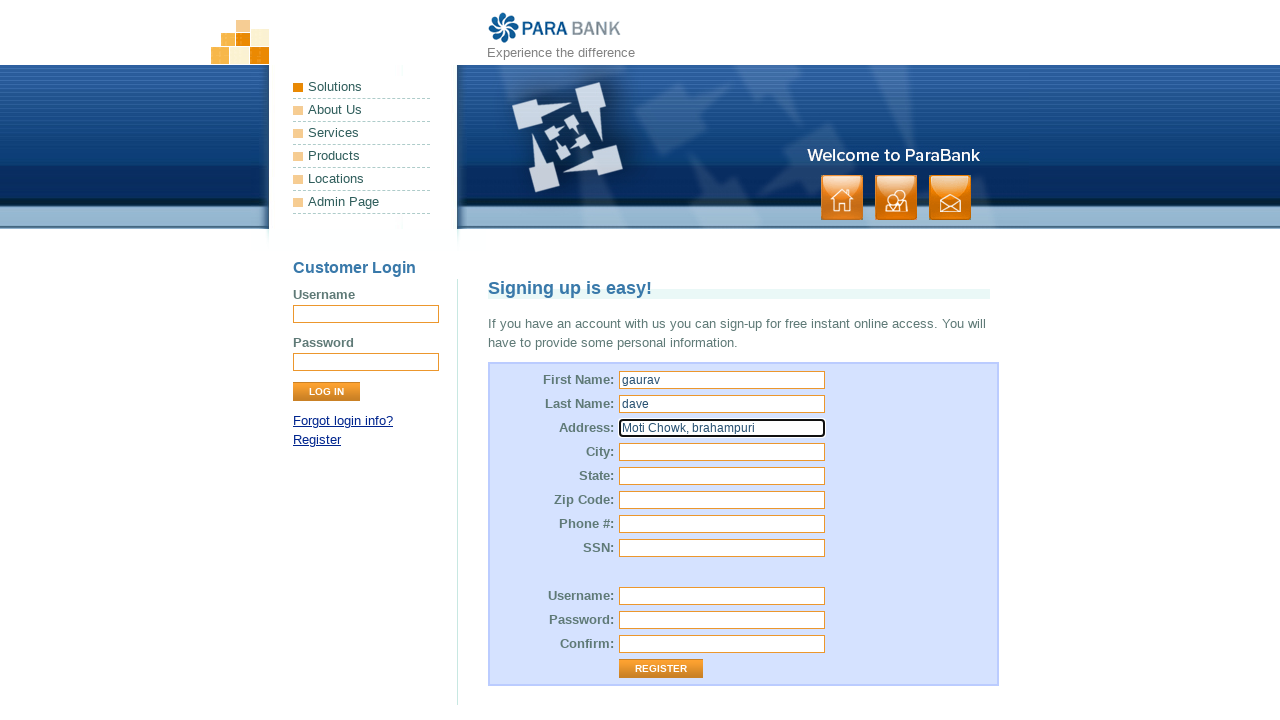

Filled phoneNumber field with '9024930543' on #customer\.phoneNumber
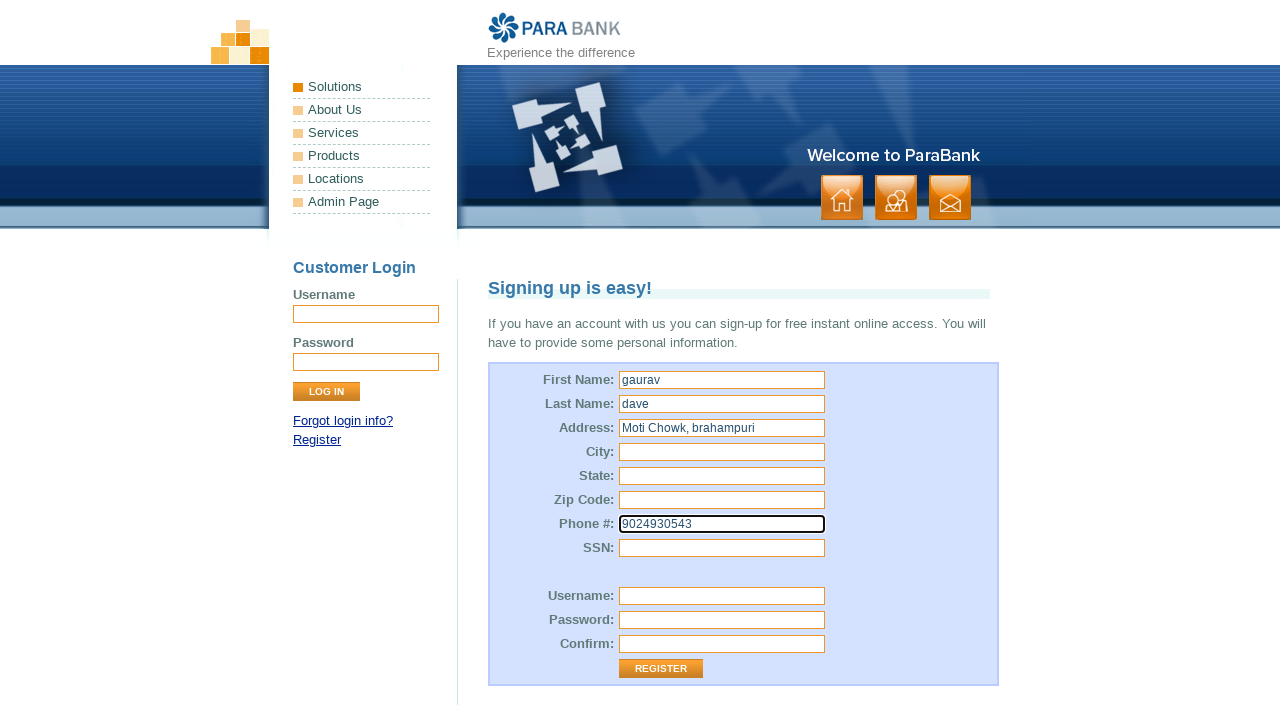

Filled password field with 'Test@123' on #customer\.password
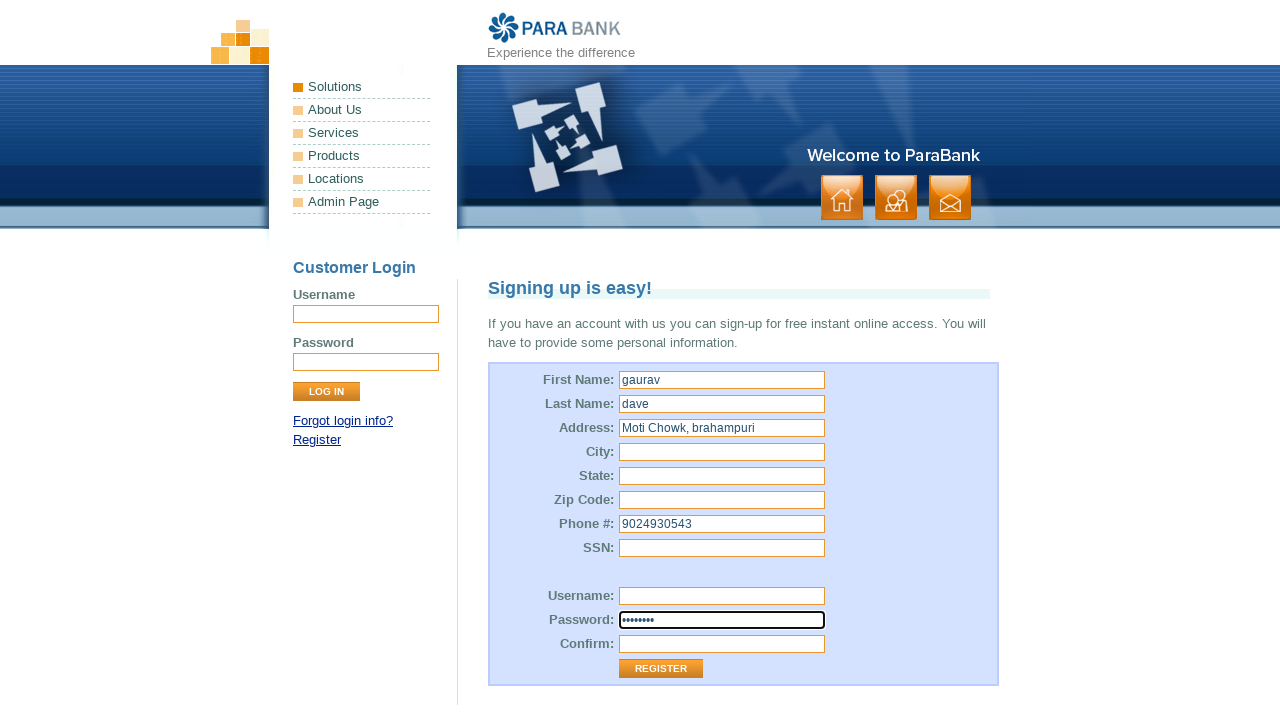

Filled repeatedPassword field with 'Test@123' on #repeatedPassword
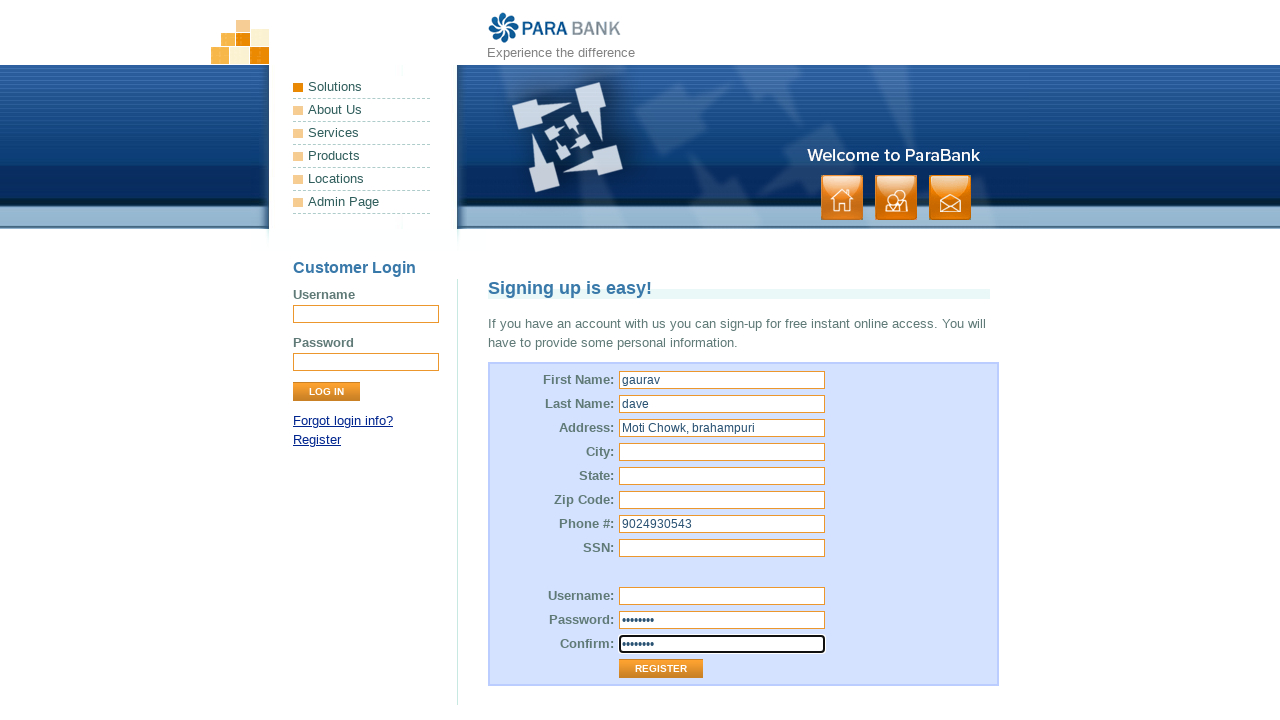

Filled SSN field with '9024930543' on #customer\.ssn
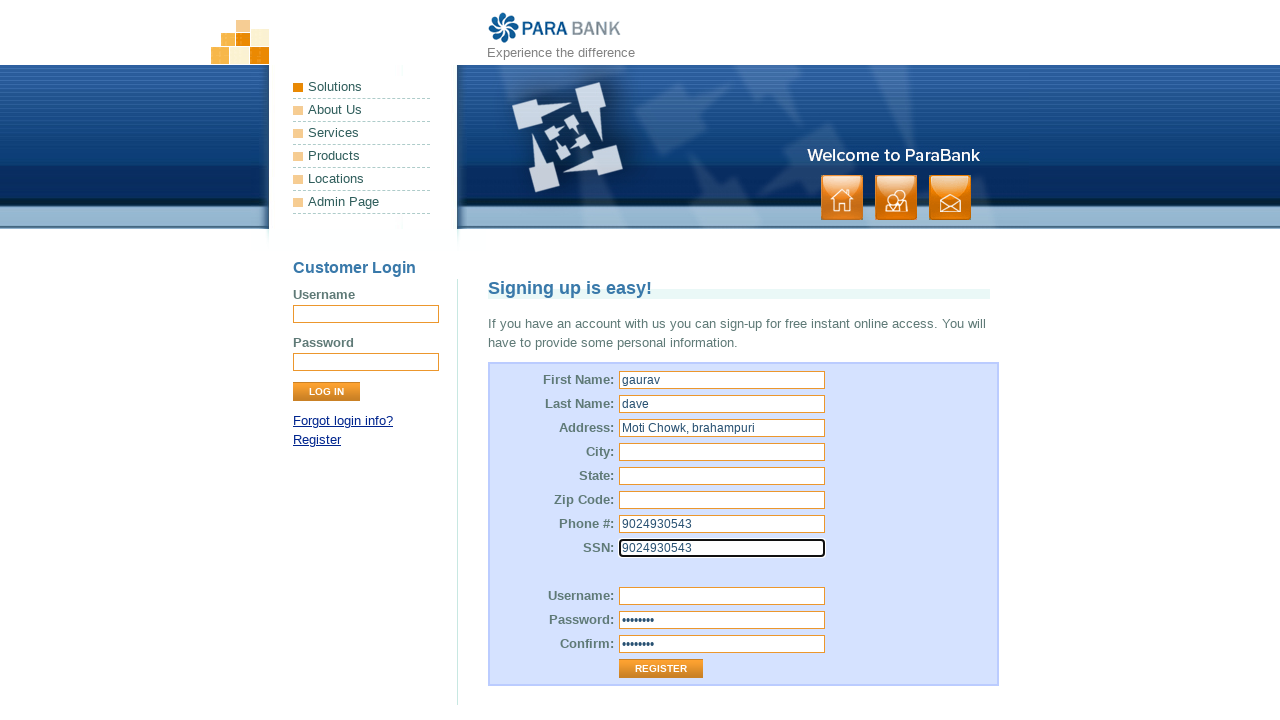

Clicked Register button to submit the registration form at (661, 669) on input[value='Register']
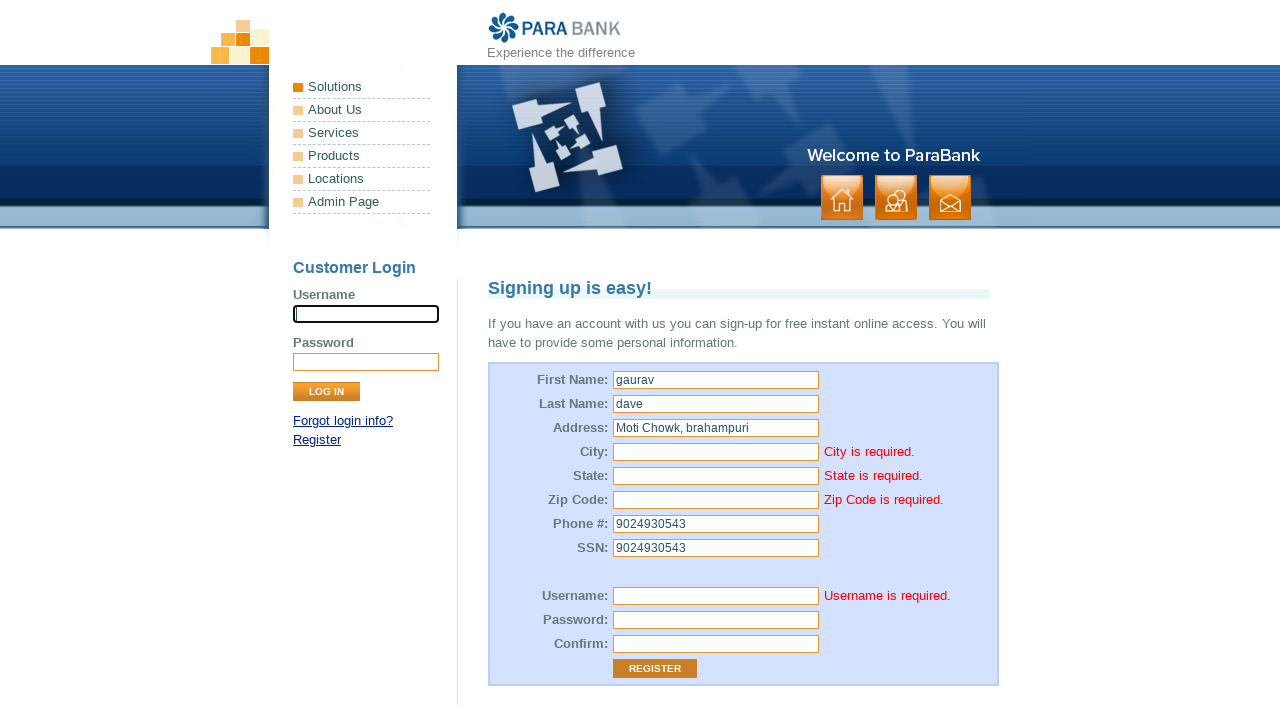

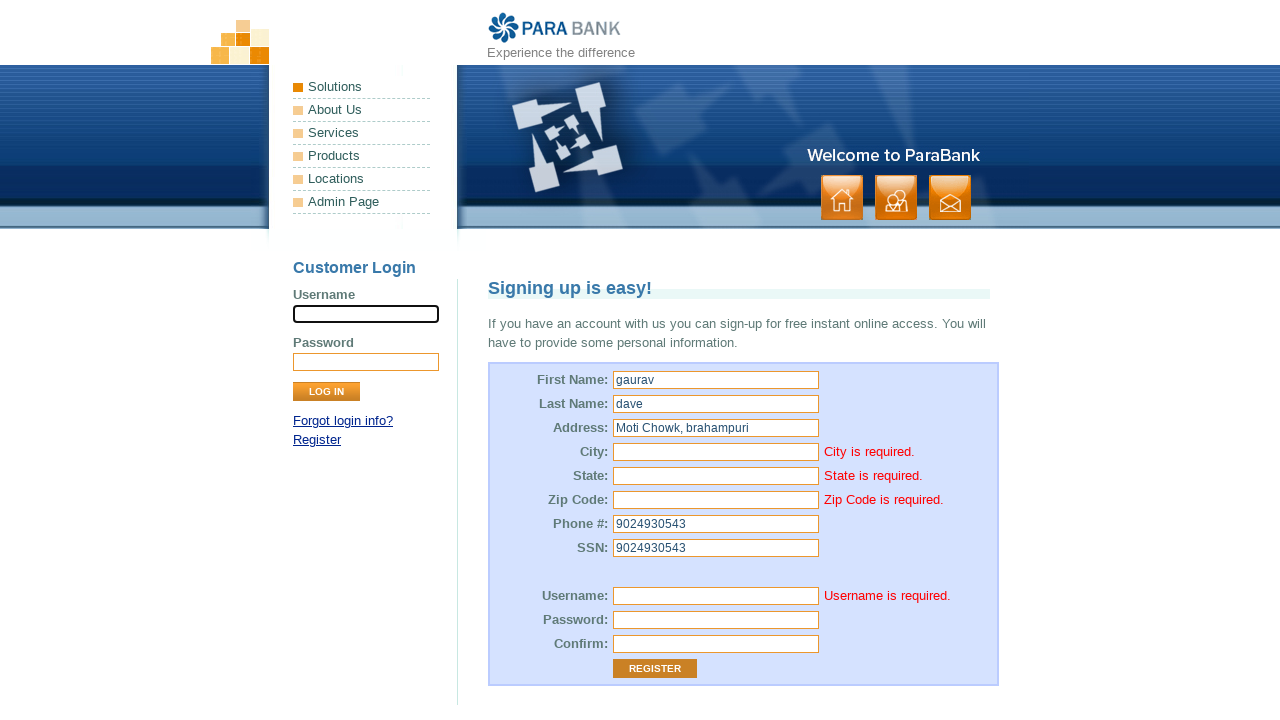